Tests image loading functionality by waiting for all 4 images to load in the image container and verifying they are present

Starting URL: https://bonigarcia.dev/selenium-webdriver-java/loading-images.html

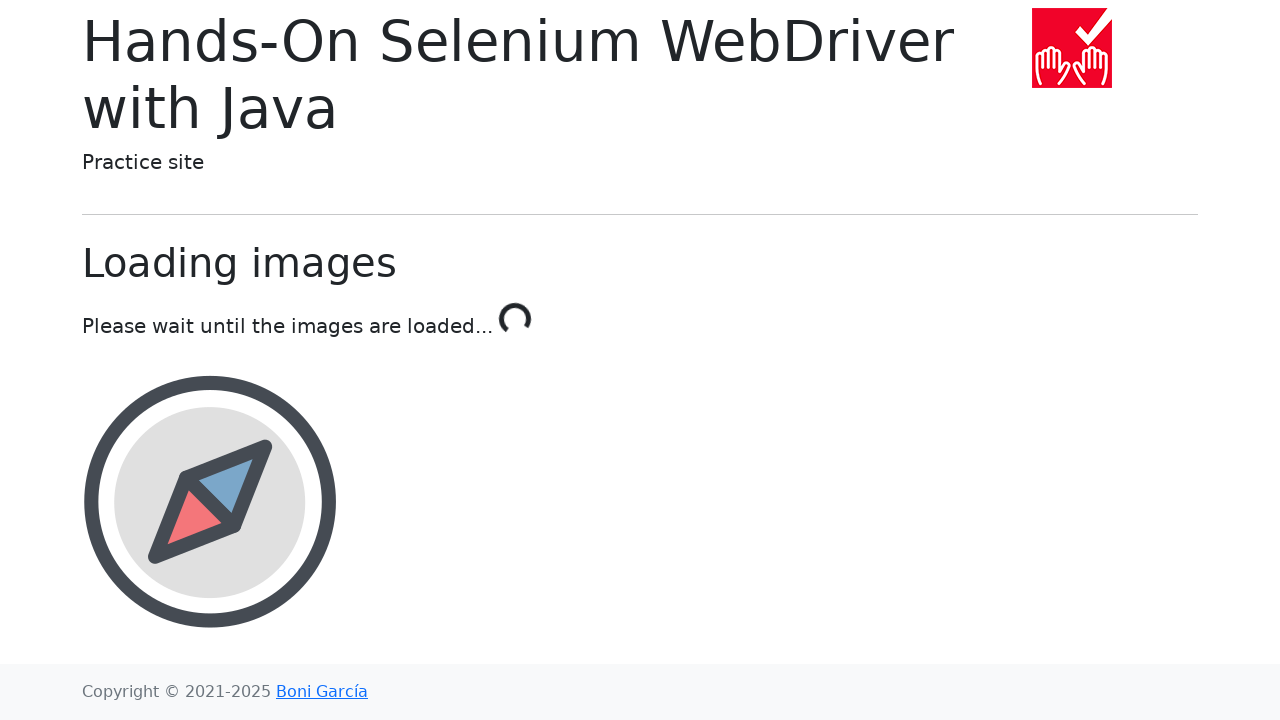

Waited for all 4 images to load in the image container
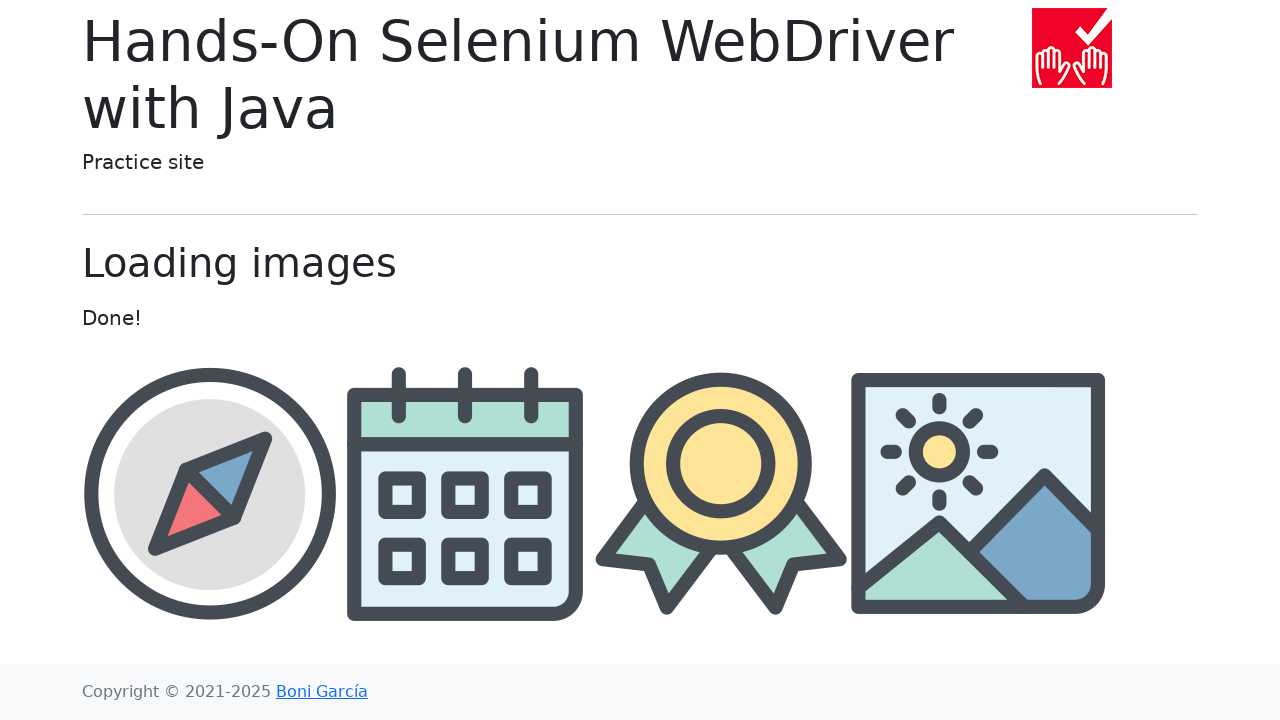

Located all images in the image container
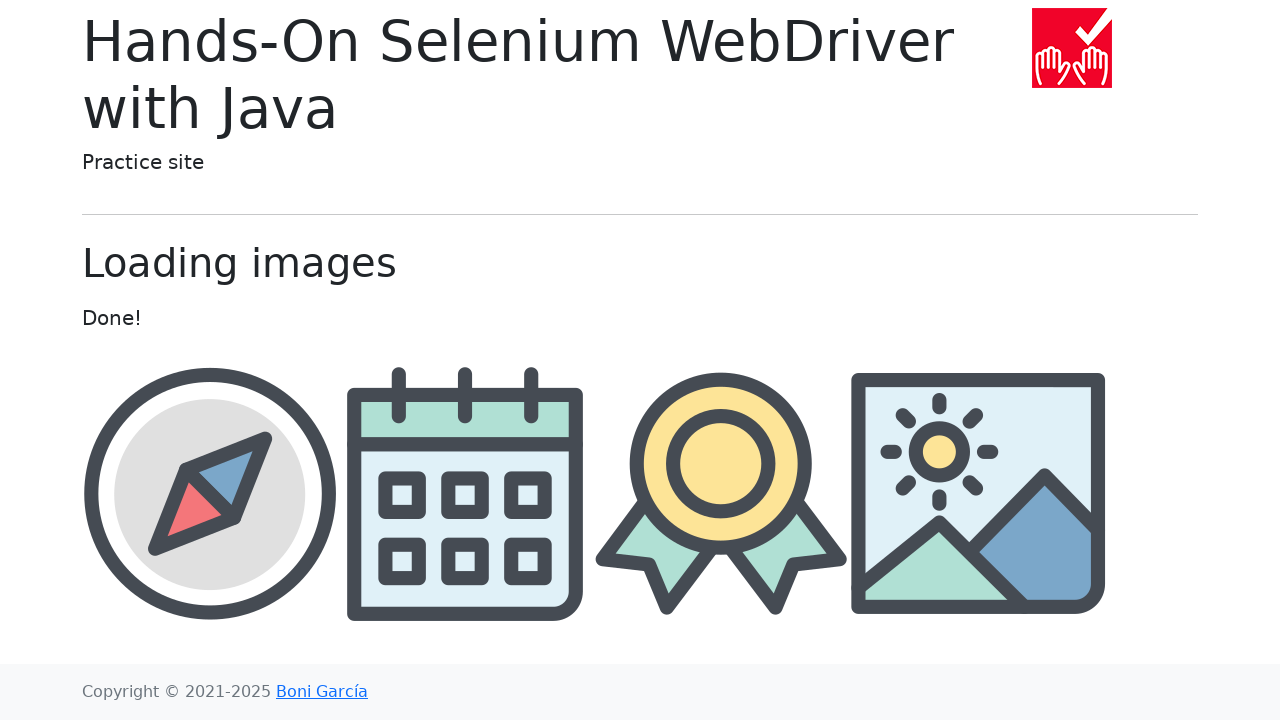

Verified image count: 4 images present
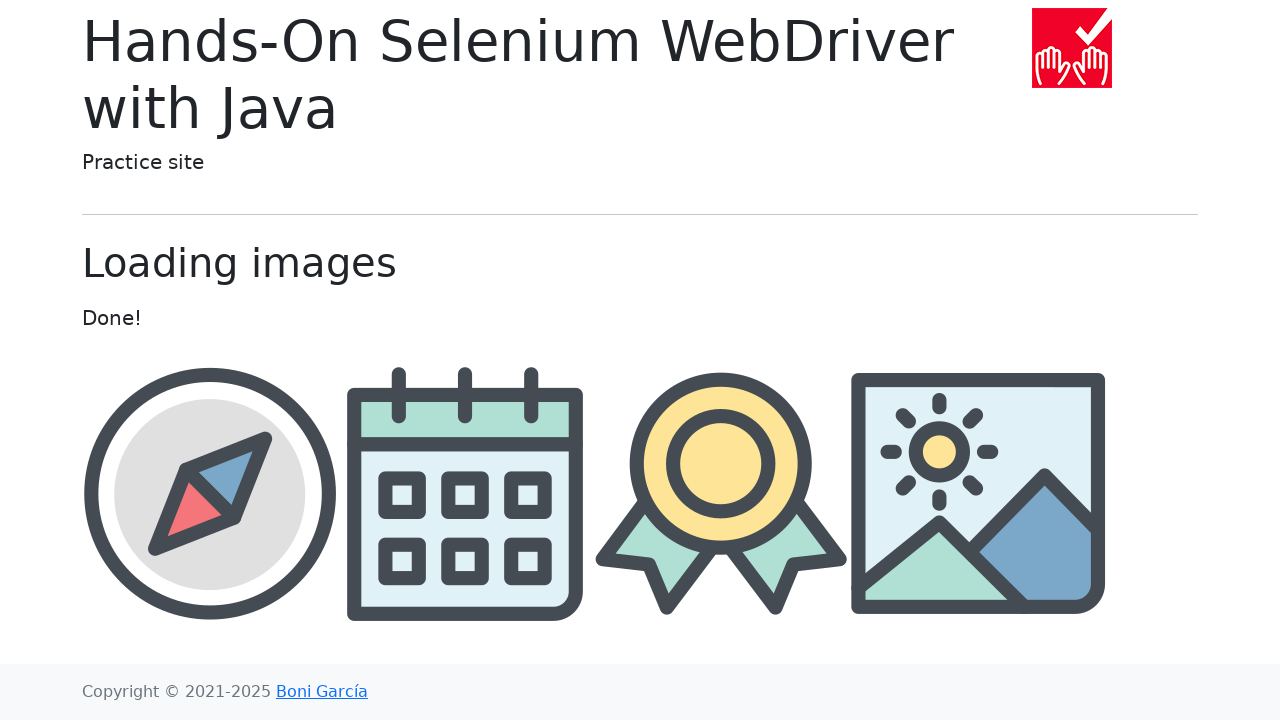

Retrieved src attribute of third image: img/award.png
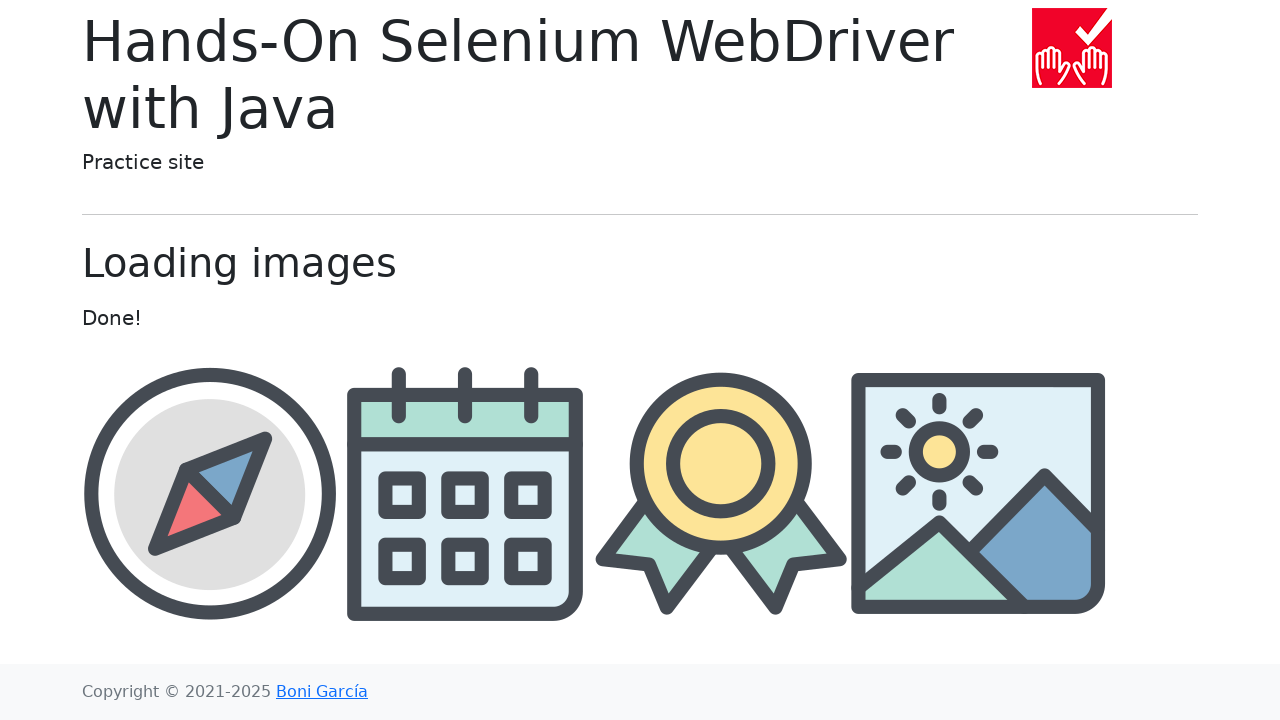

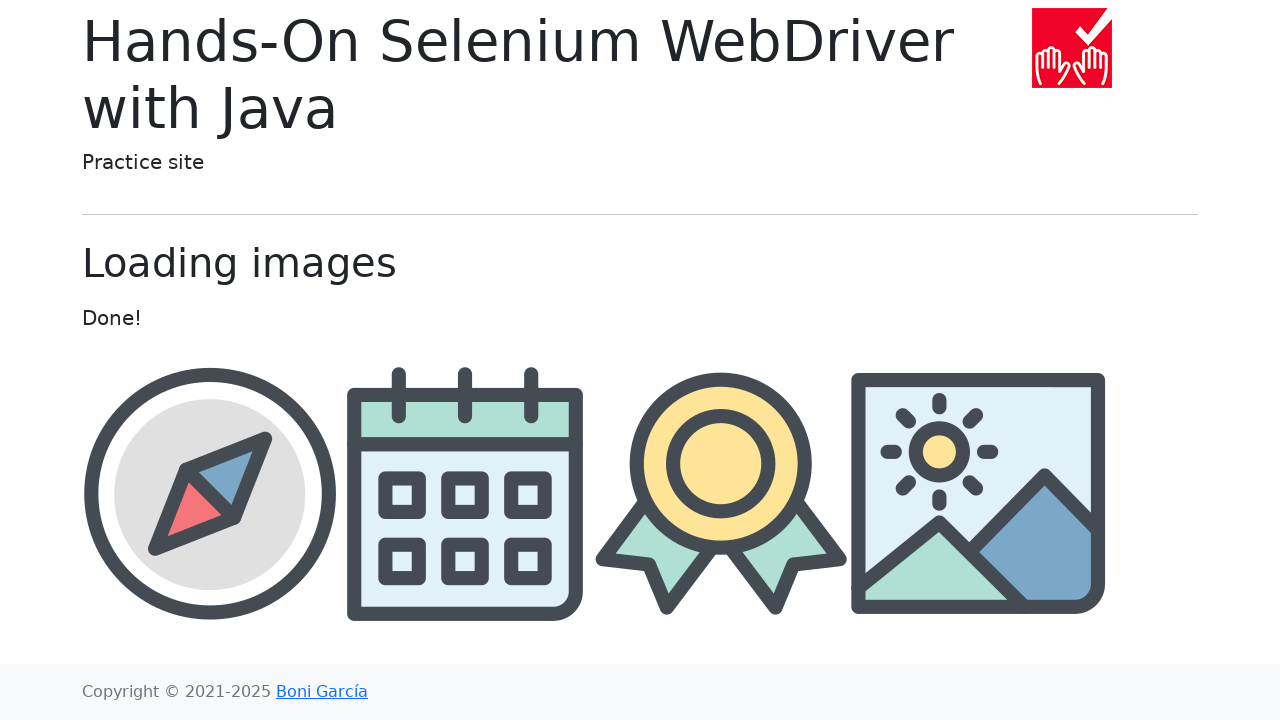